Tests JavaScript confirmation alert handling by clicking a button to trigger the alert, accepting it, and verifying the result message displays correctly.

Starting URL: http://the-internet.herokuapp.com/javascript_alerts

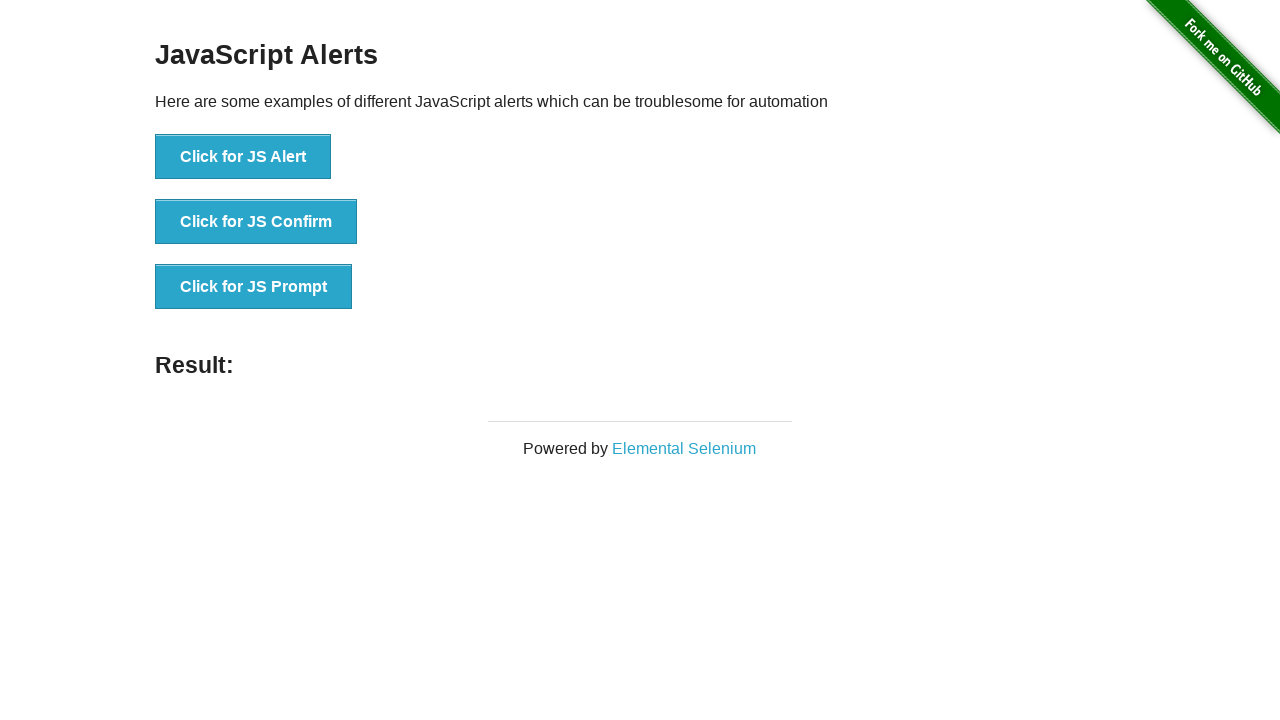

Clicked the second button to trigger JavaScript confirmation alert at (256, 222) on button >> nth=1
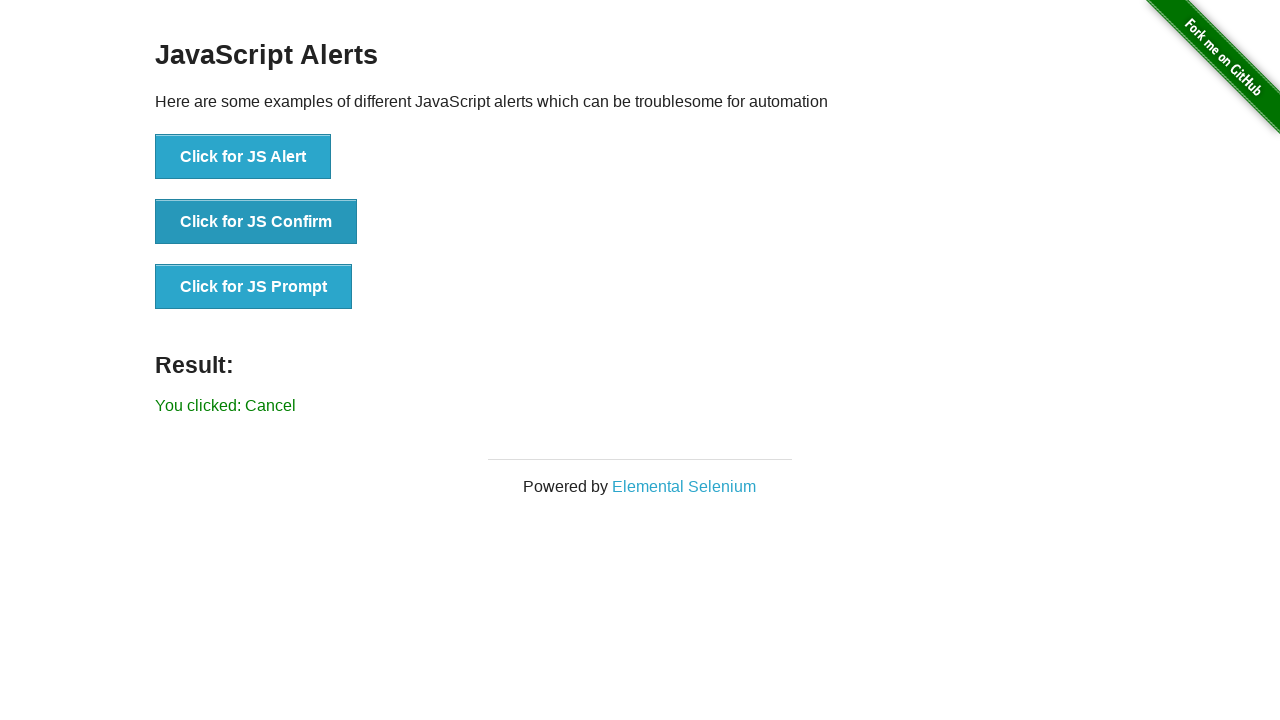

Set up dialog handler to accept confirmation alerts
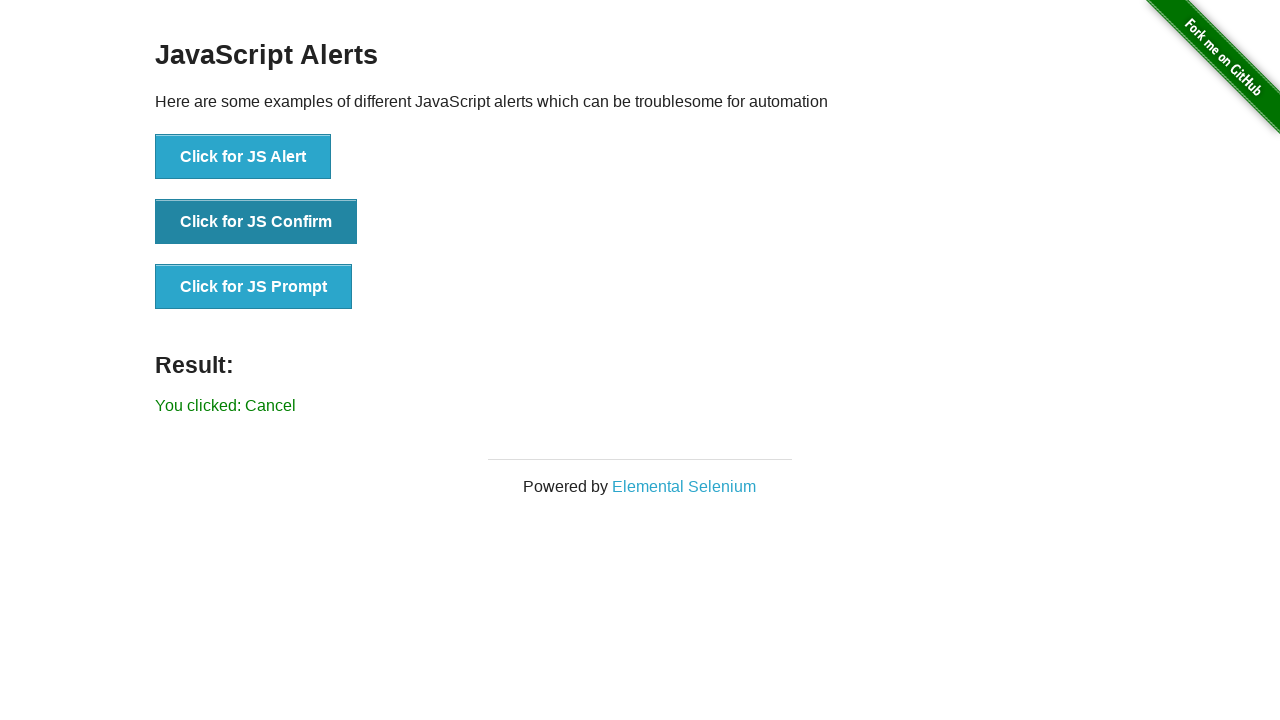

Clicked the second button again to trigger confirmation alert with handler active at (256, 222) on button >> nth=1
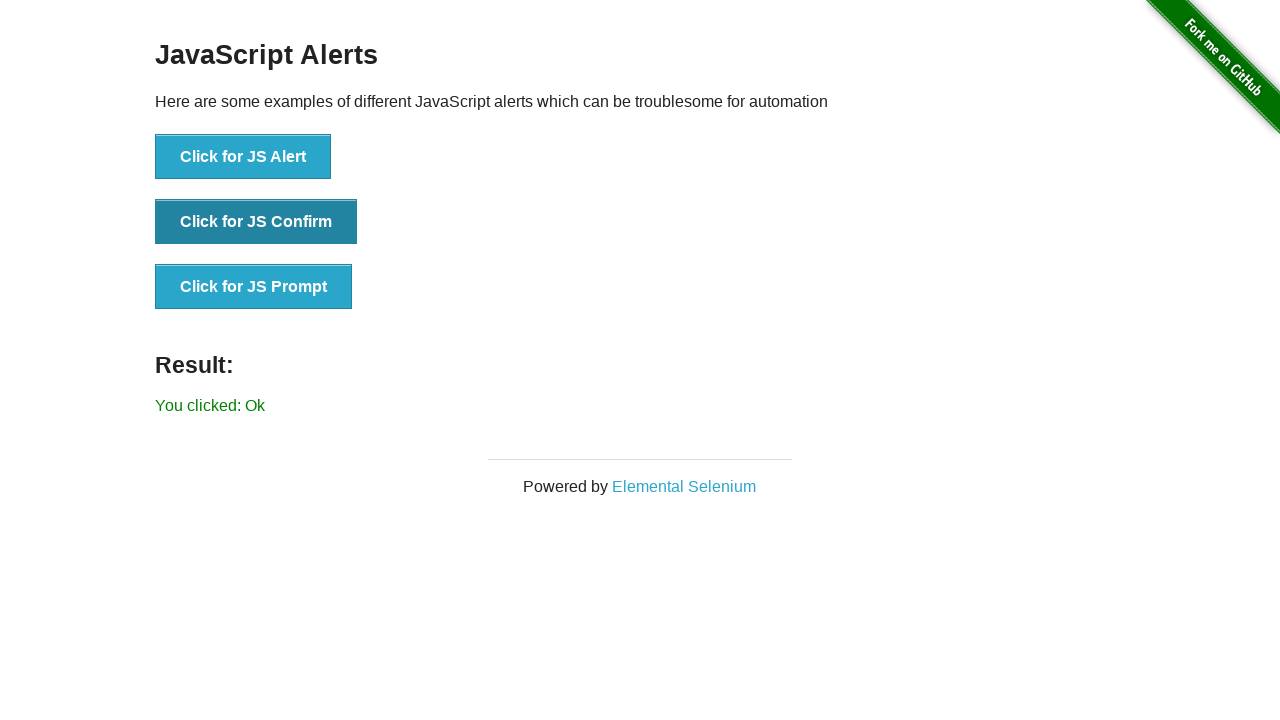

Result message element loaded
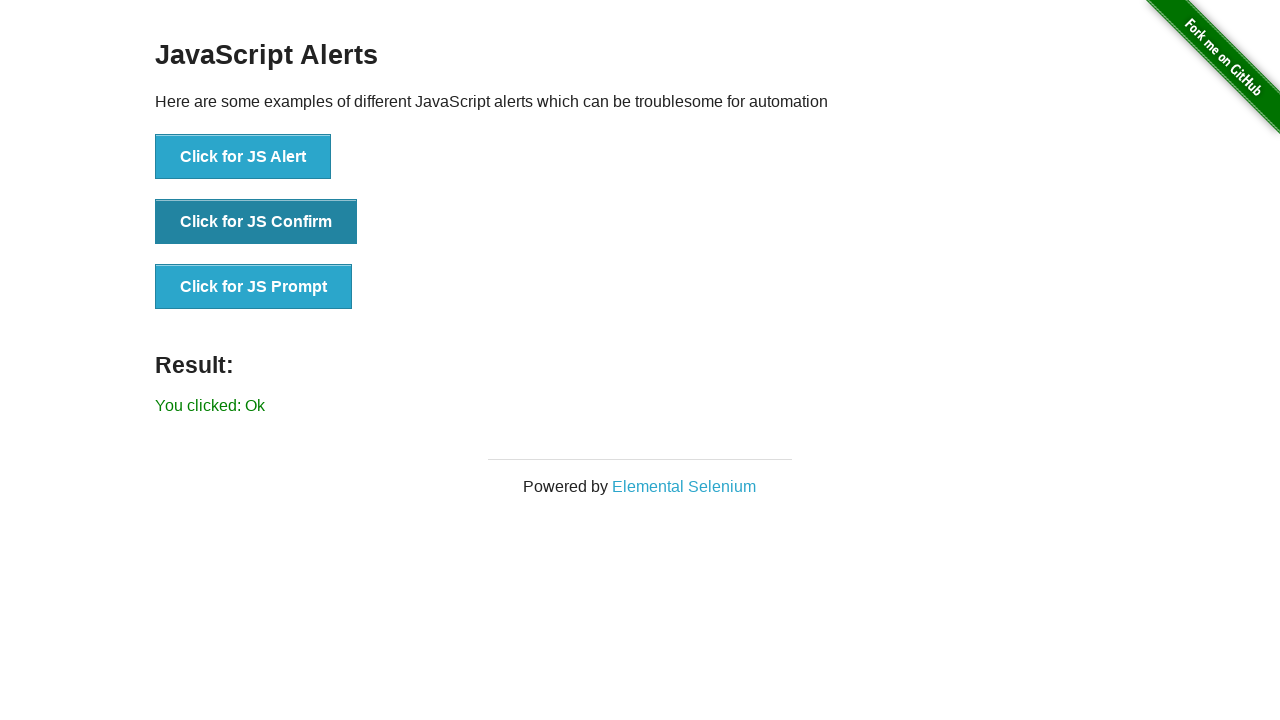

Retrieved result text: 'You clicked: Ok'
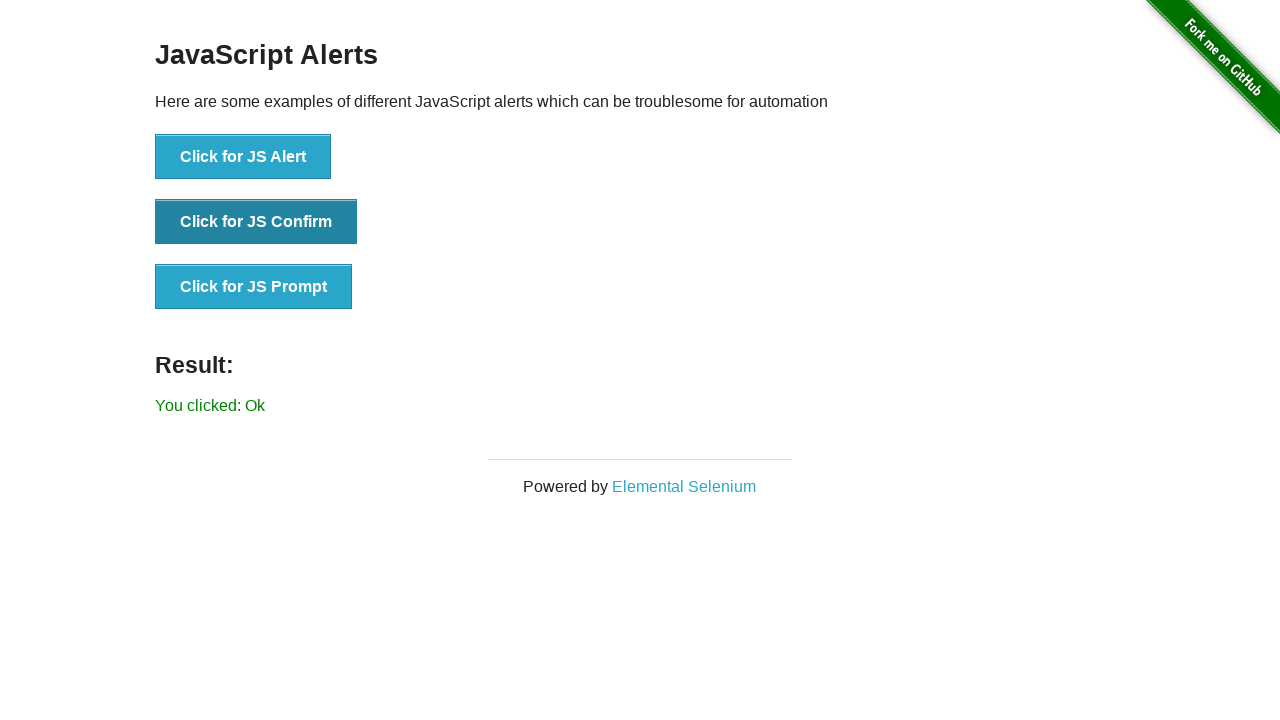

Verified result message displays 'You clicked: Ok'
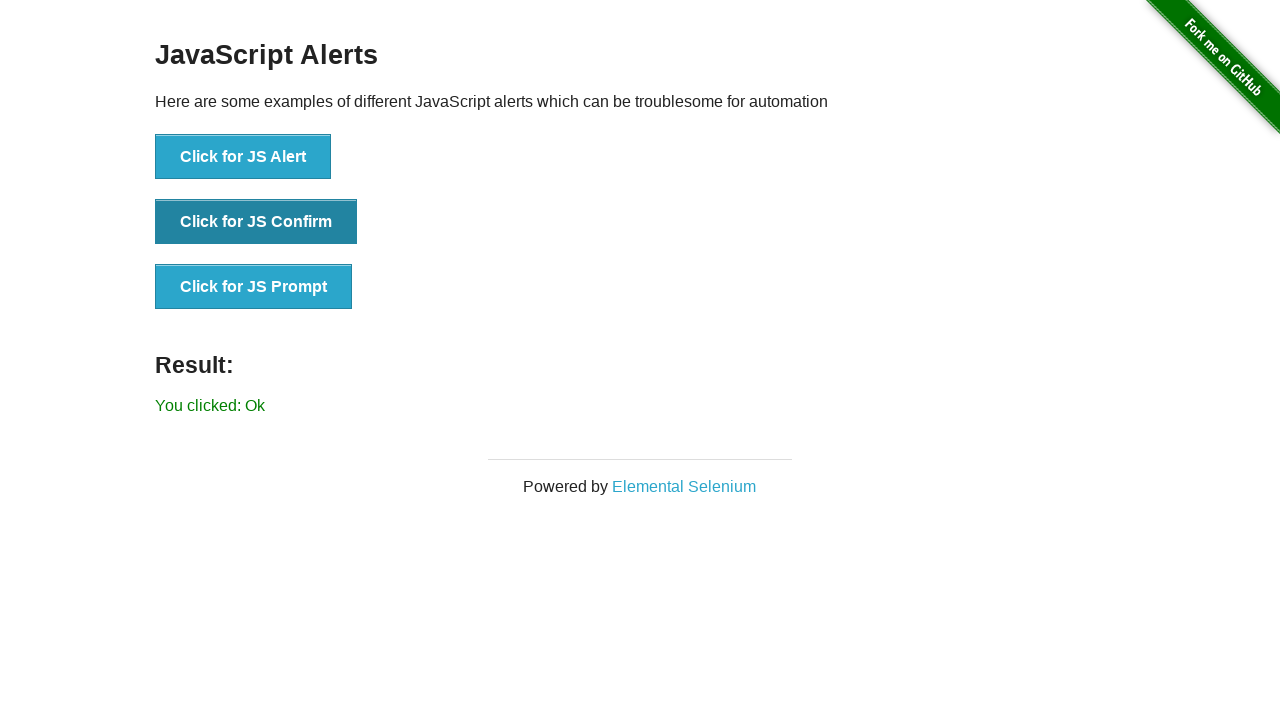

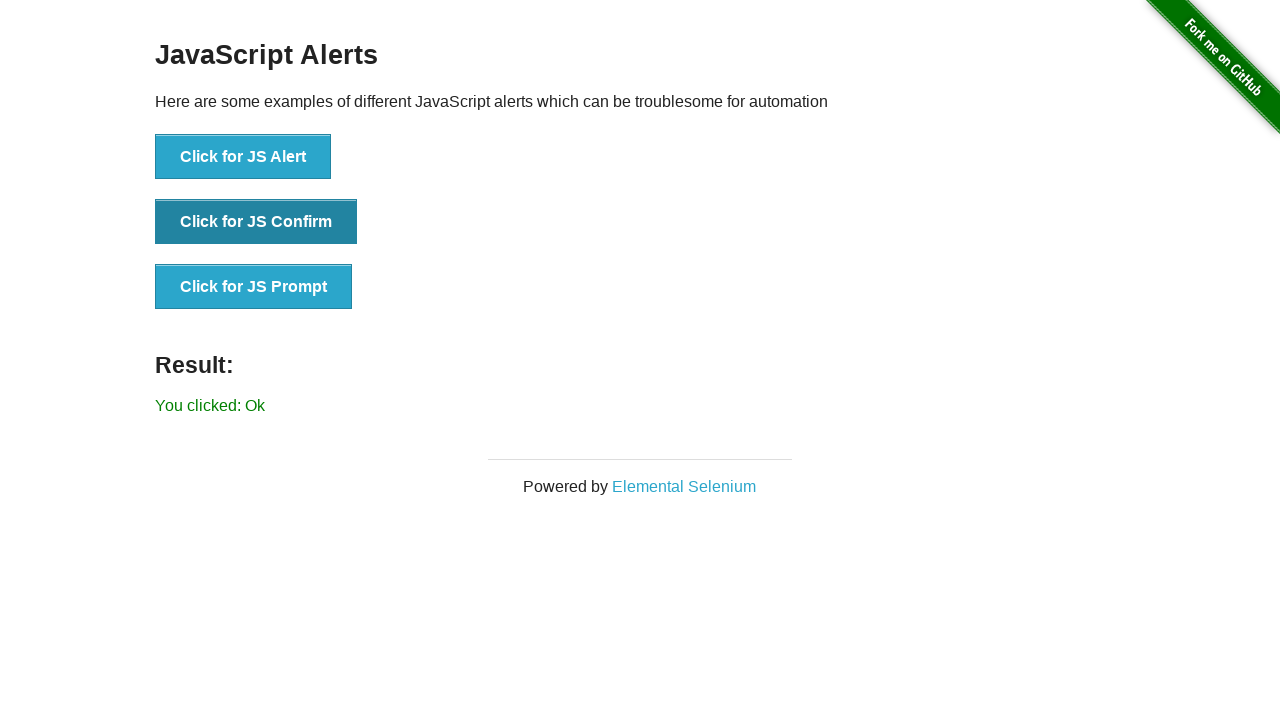